Tests isDisplayedInViewport functionality by checking if the Get Started button is visible in the viewport

Starting URL: https://webdriver.io/

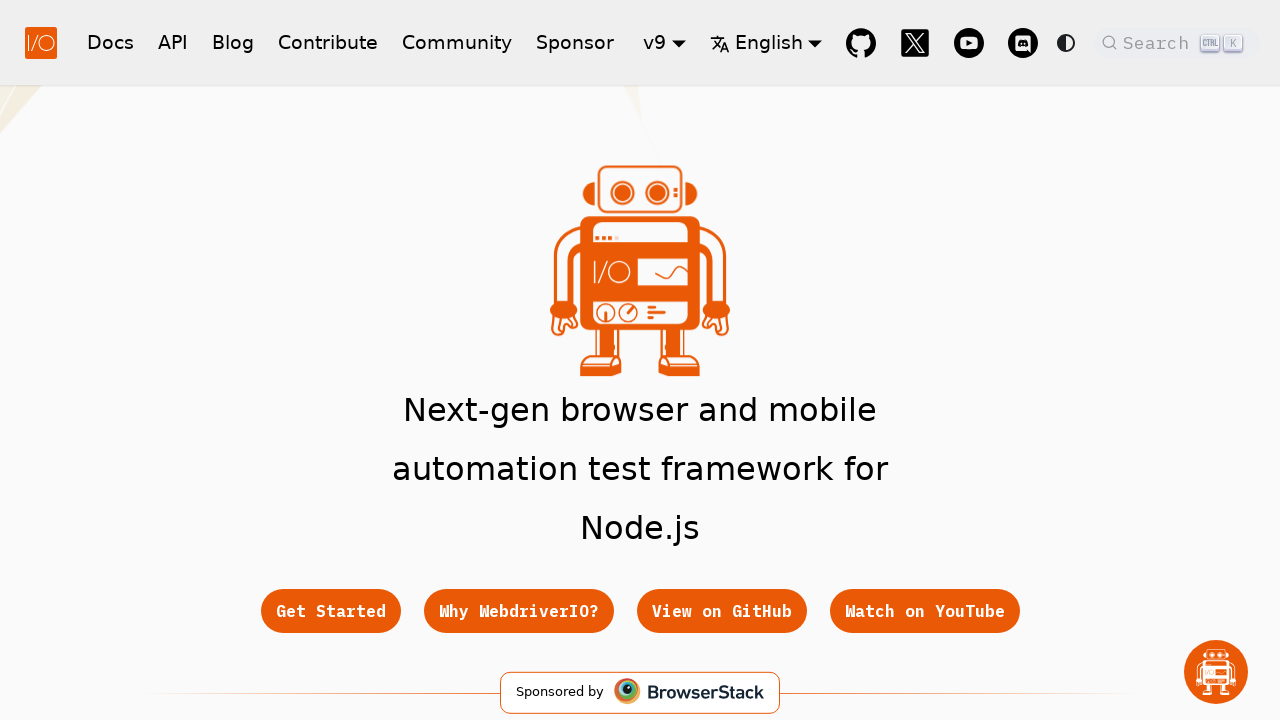

Navigated to https://webdriver.io/
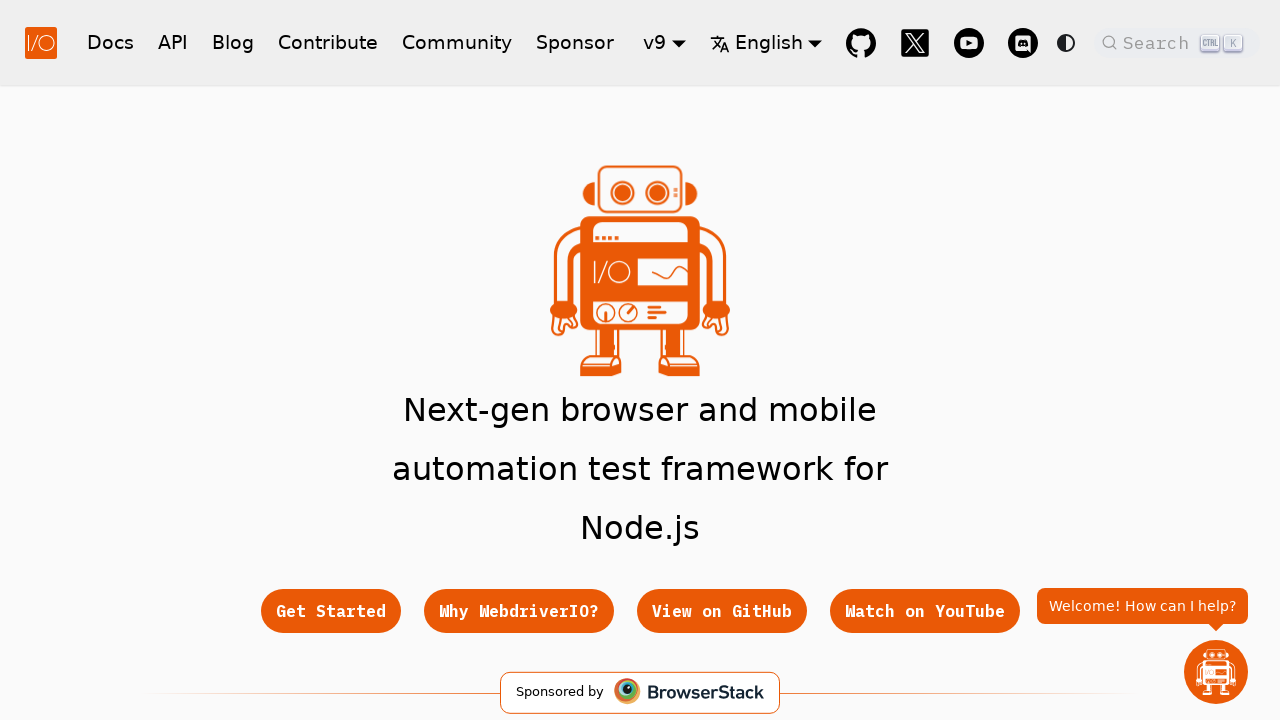

Located the Get Started button element
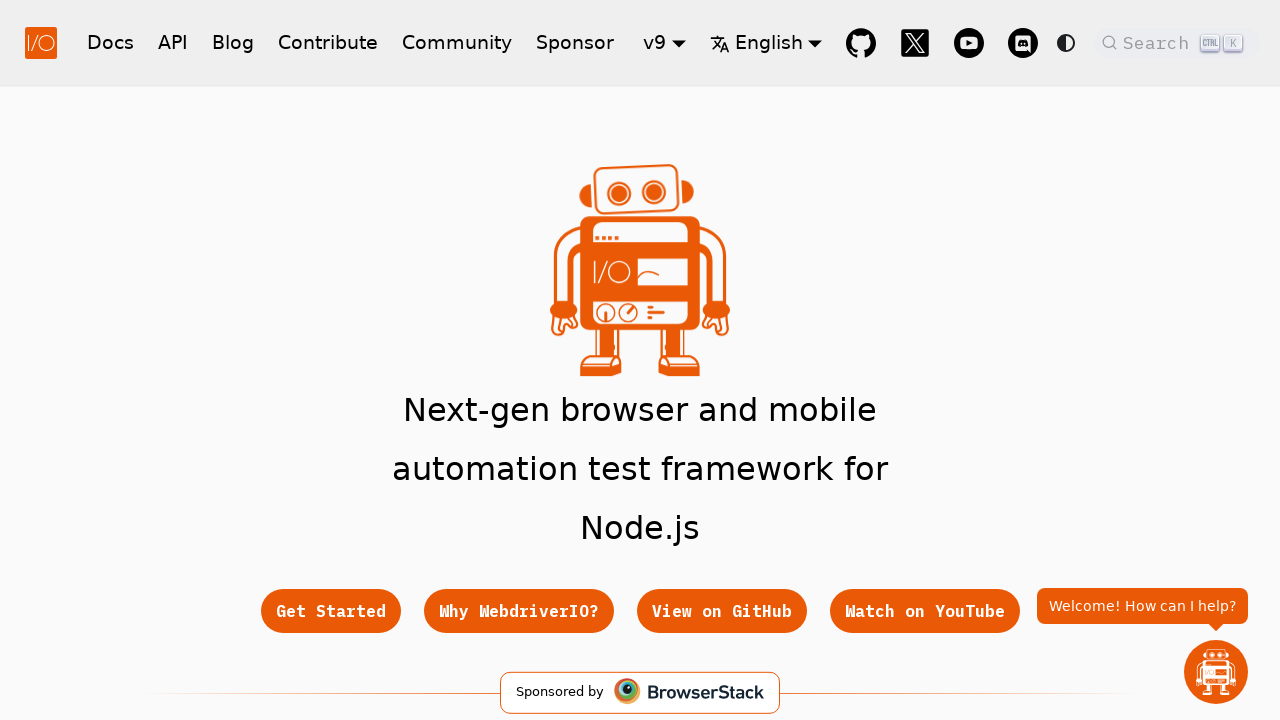

Checked if Get Started button is visible in viewport: True
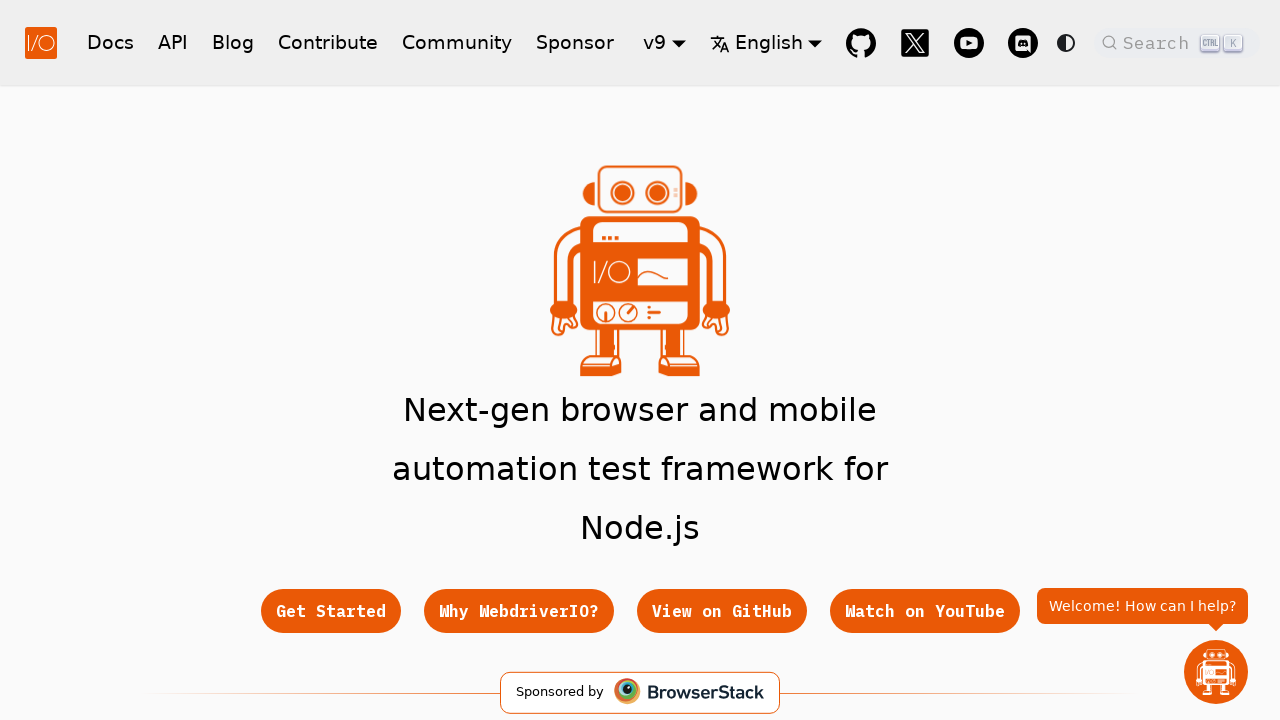

Printed result: Is blog button displayed in viewport: True
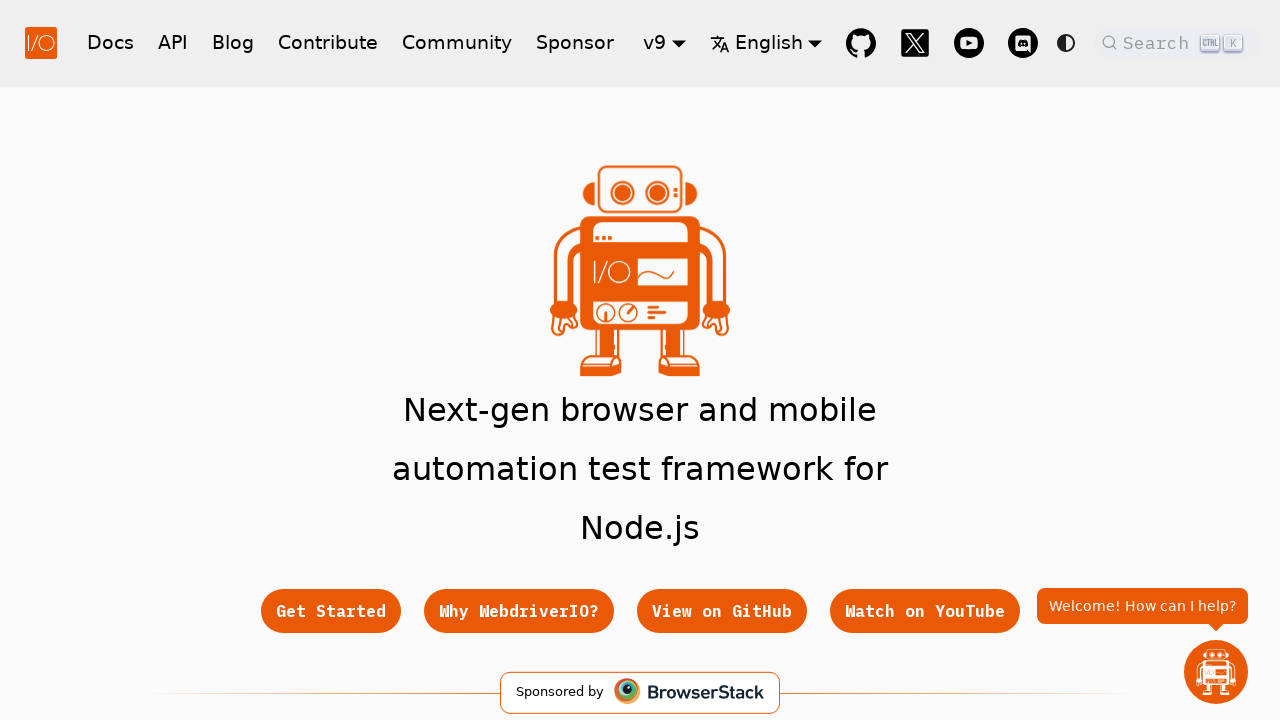

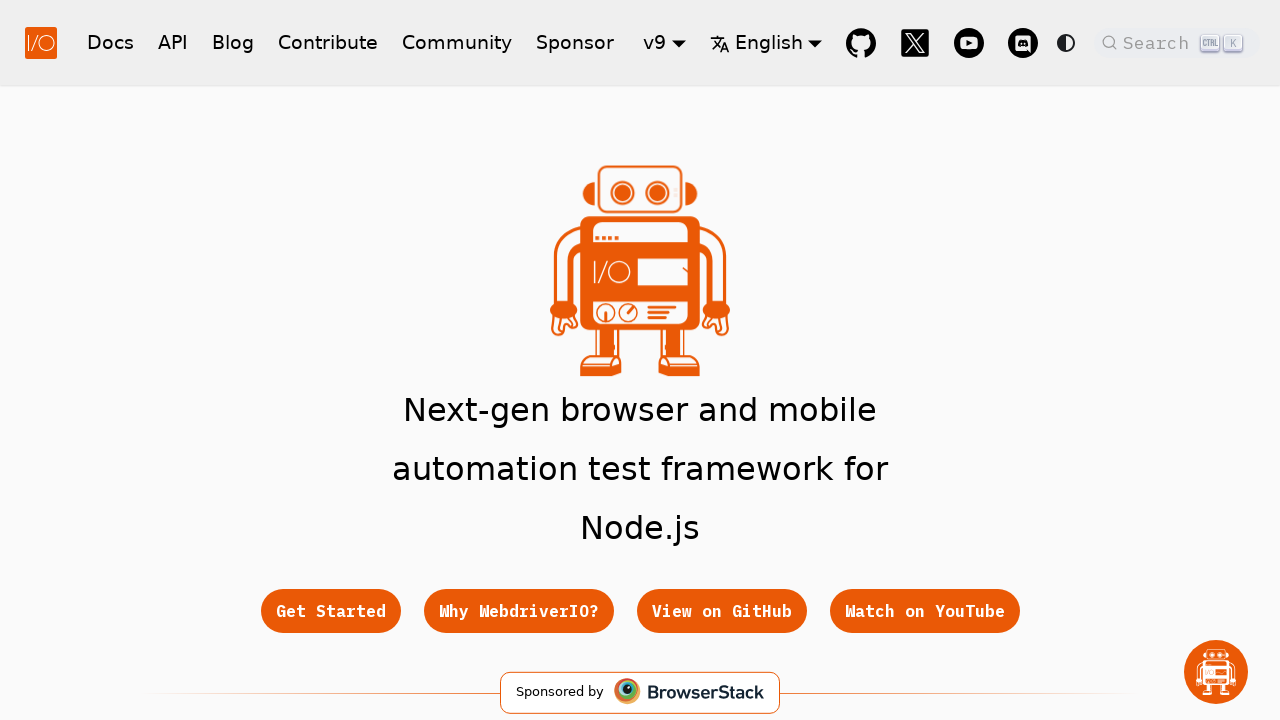